Tests the Amul shop product page by entering a pincode to check delivery availability and verifying the page loads product information correctly.

Starting URL: https://shop.amul.com/en/product/amul-high-protein-rose-lassi-200-ml-or-pack-of-30

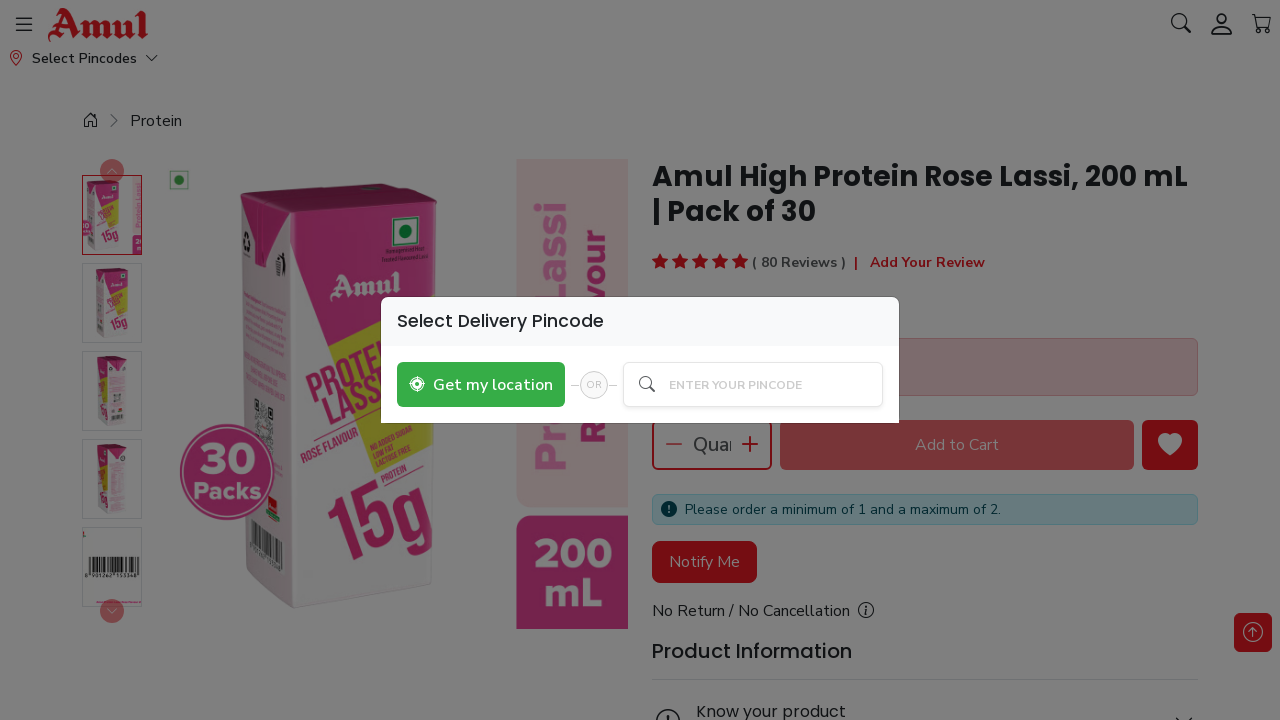

Entered pincode 110001 in the delivery availability field on input[placeholder="Enter Your Pincode"]
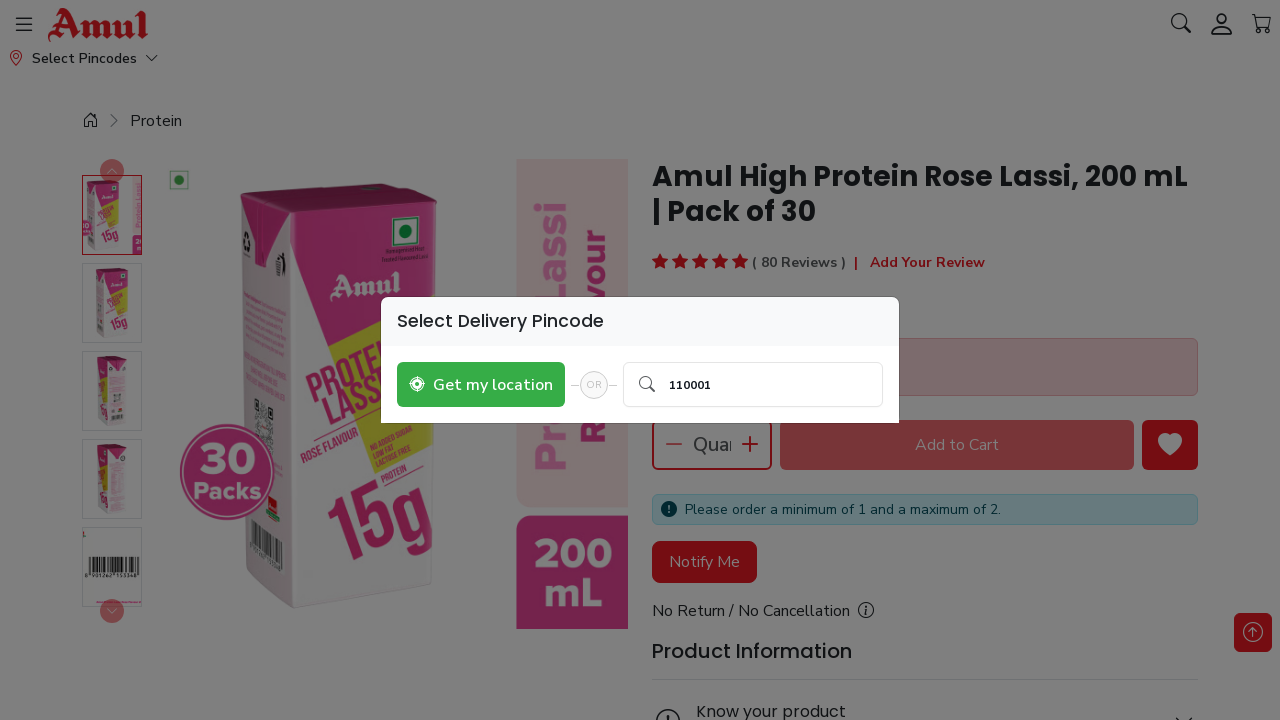

Pressed Enter to submit the pincode
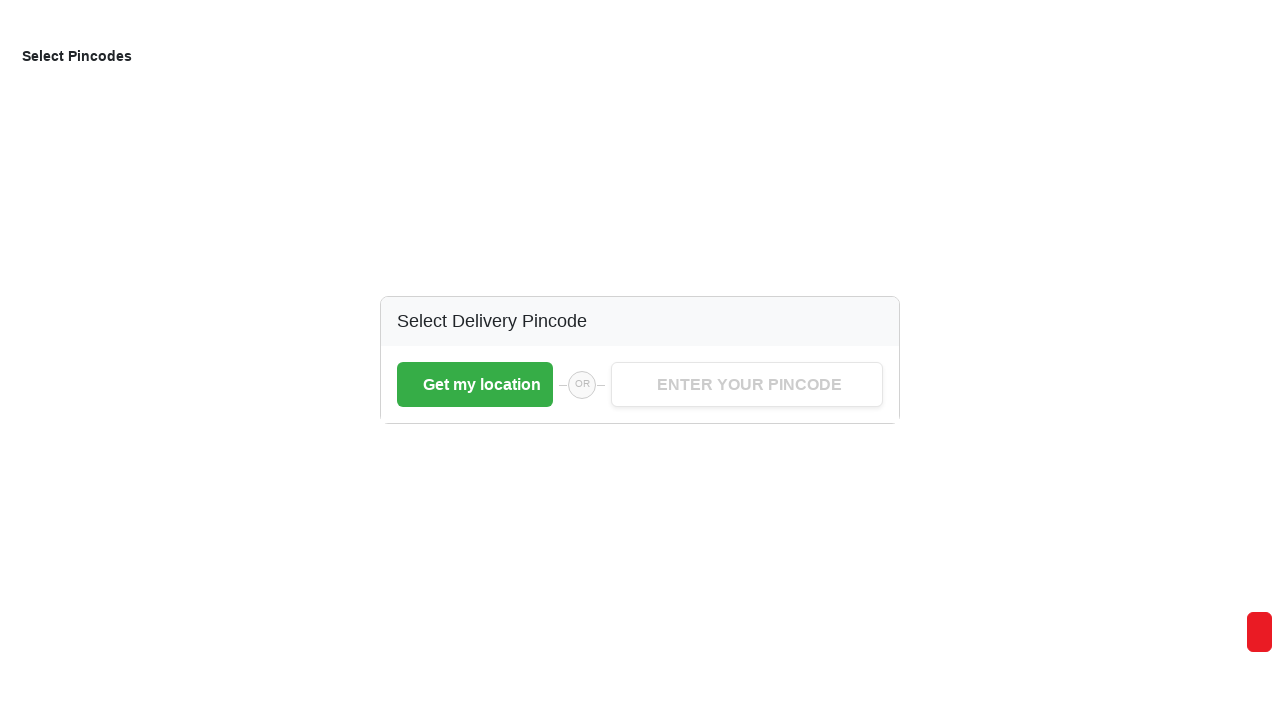

Waited 3 seconds for the page to update with delivery availability information
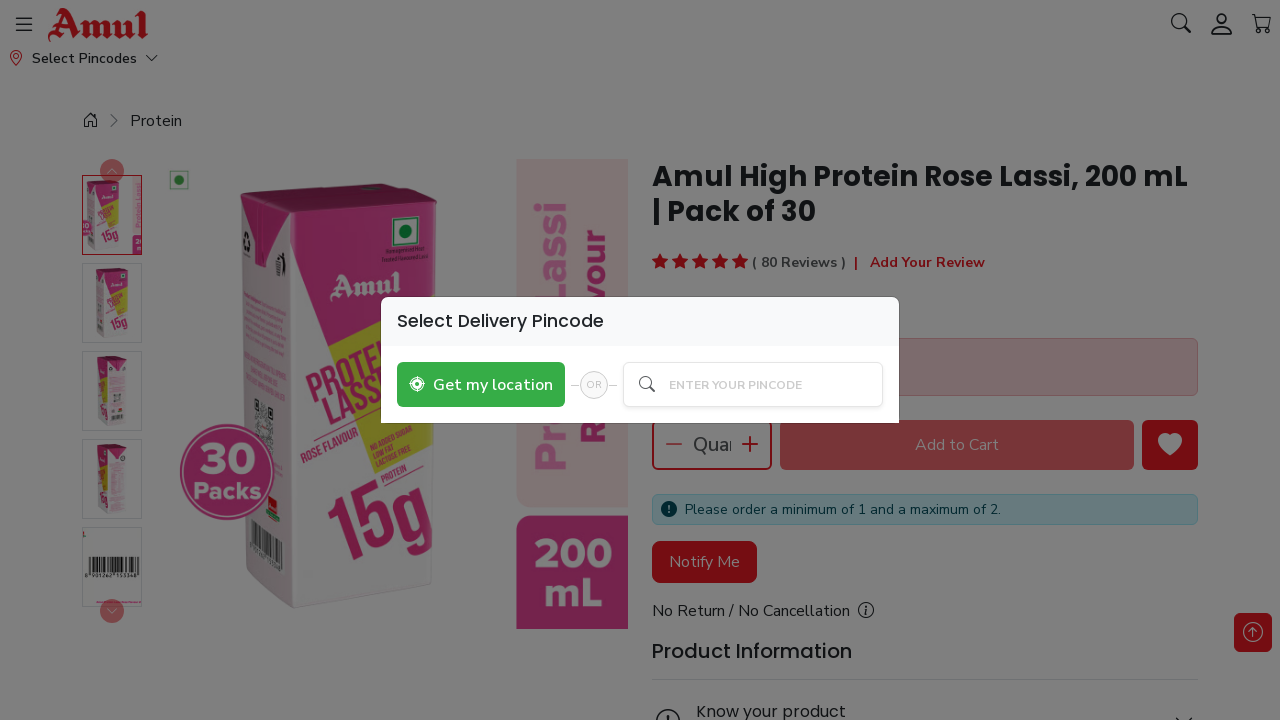

Add to Cart button became visible, confirming page loaded correctly with product information
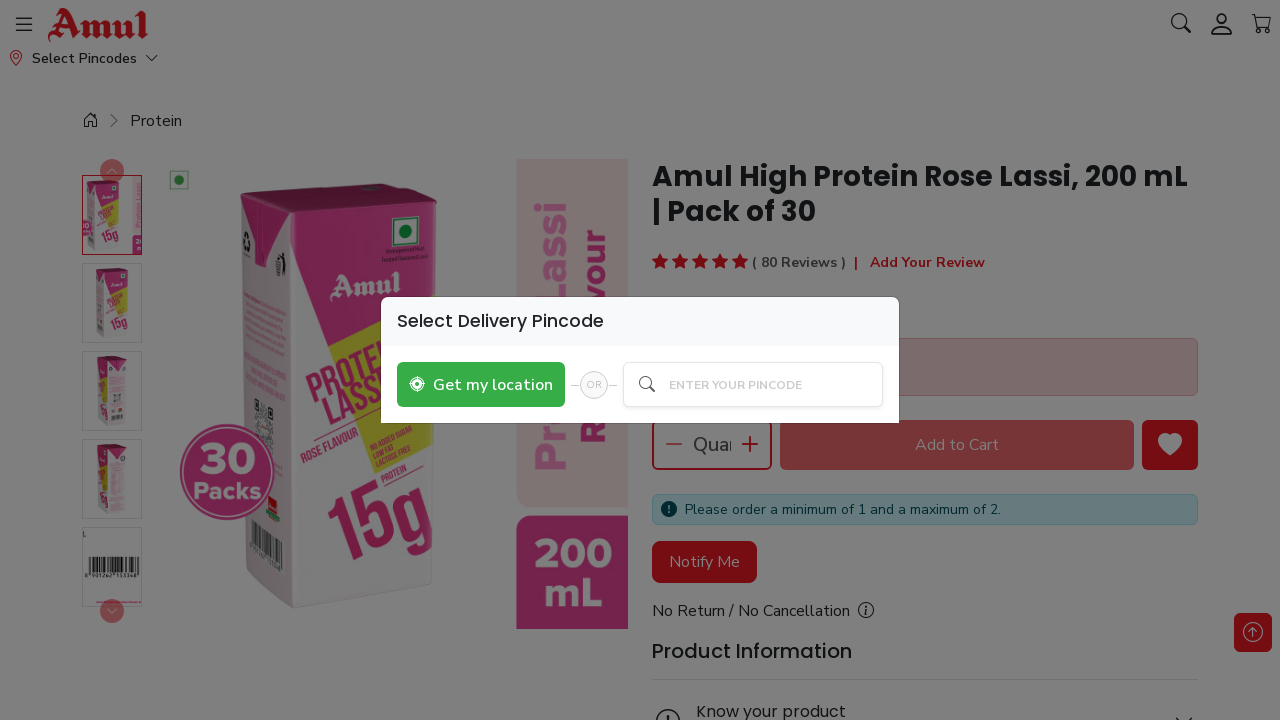

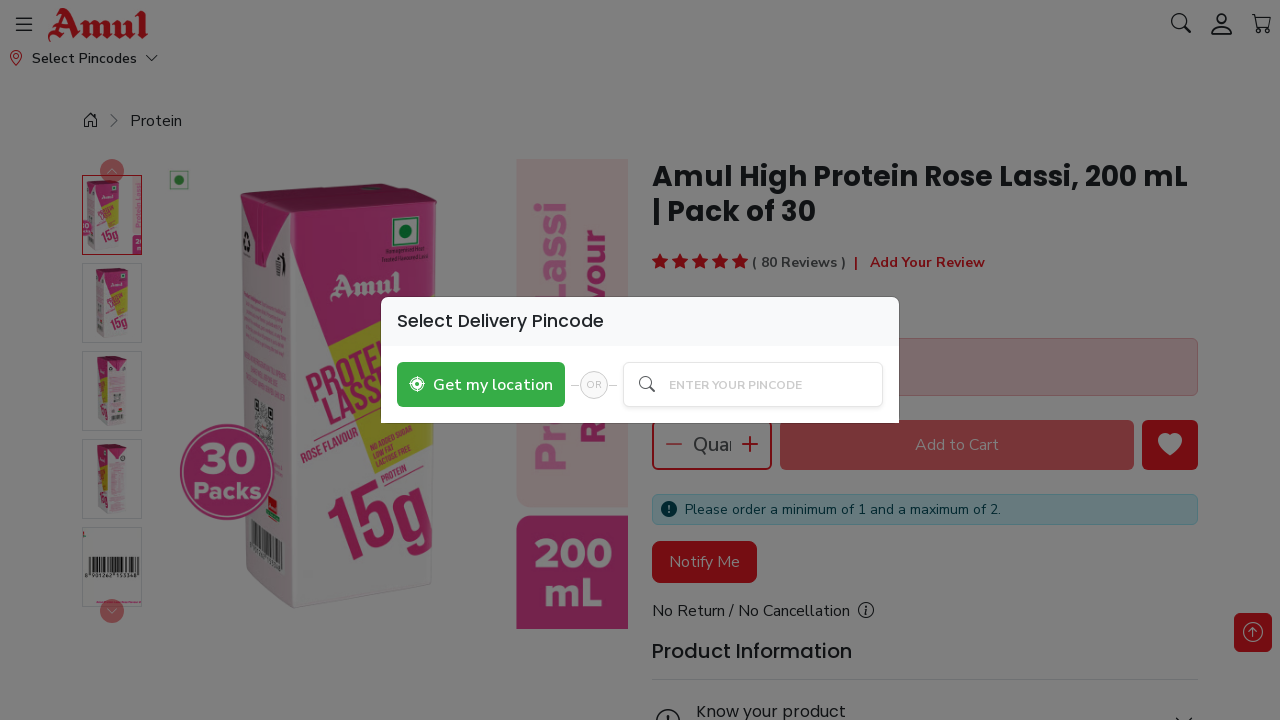